Tests radio button functionality by navigating to Elements section, clicking Radio Button menu item, and selecting the Impressive option

Starting URL: https://demoqa.com/

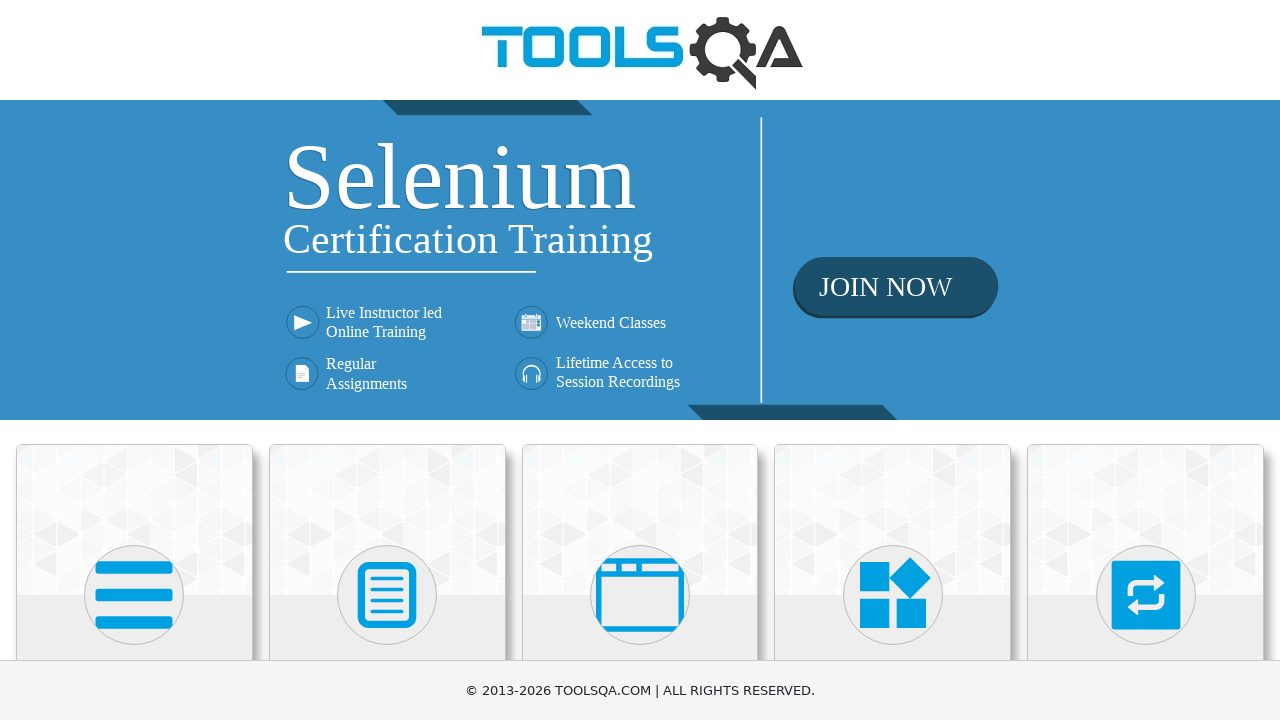

Clicked on Elements card at (134, 360) on xpath=//*[text()='Elements']
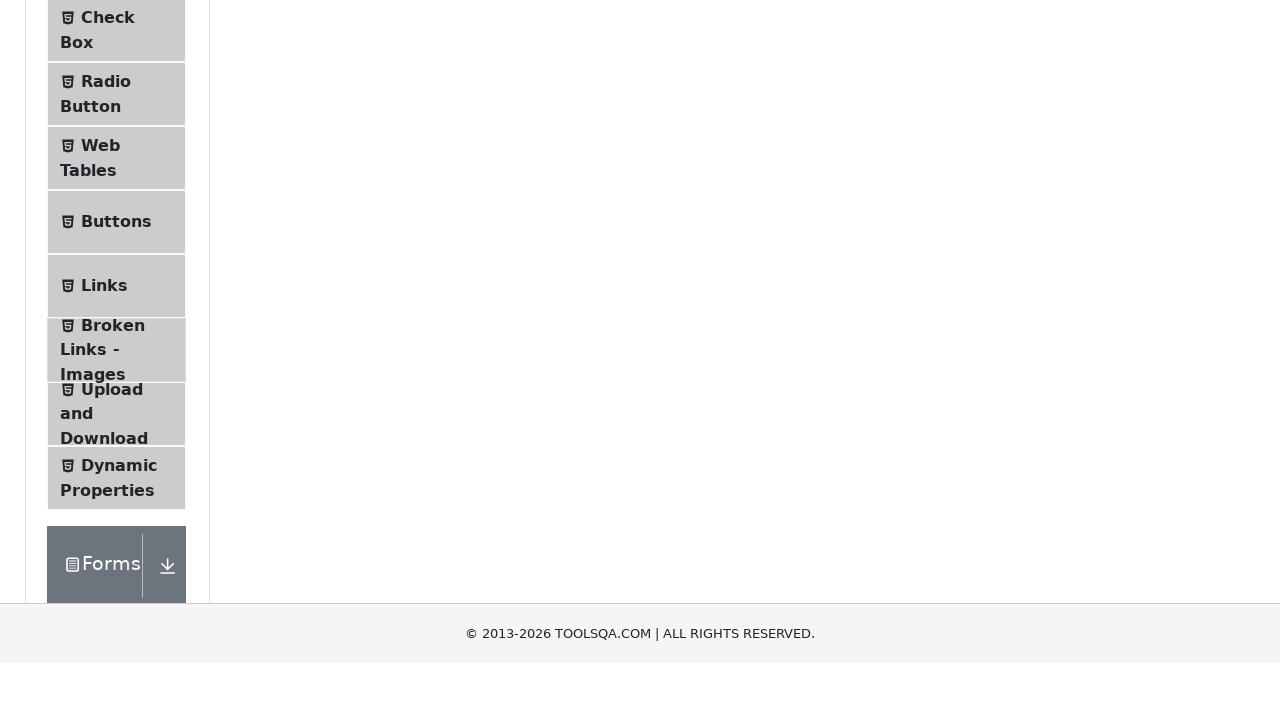

Clicked on Radio Button menu item at (106, 376) on xpath=//*[text()='Radio Button']
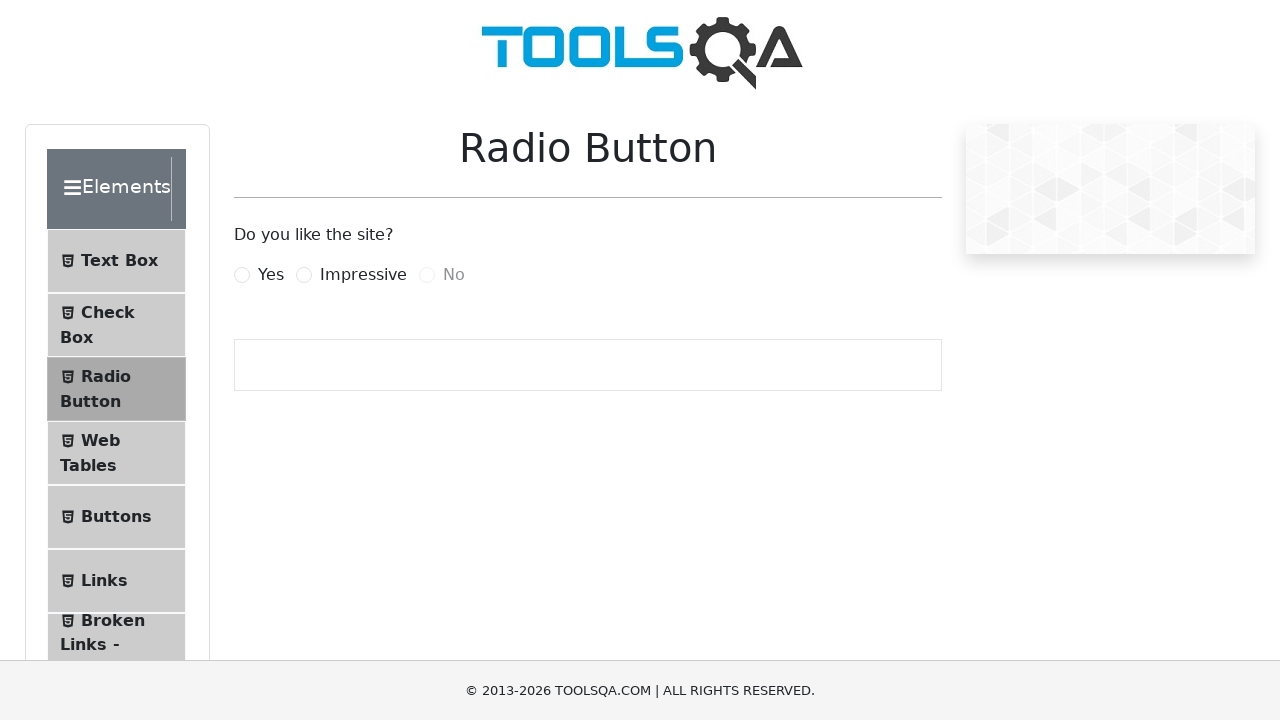

Selected Impressive radio button option at (363, 275) on xpath=//*[text()='Impressive']
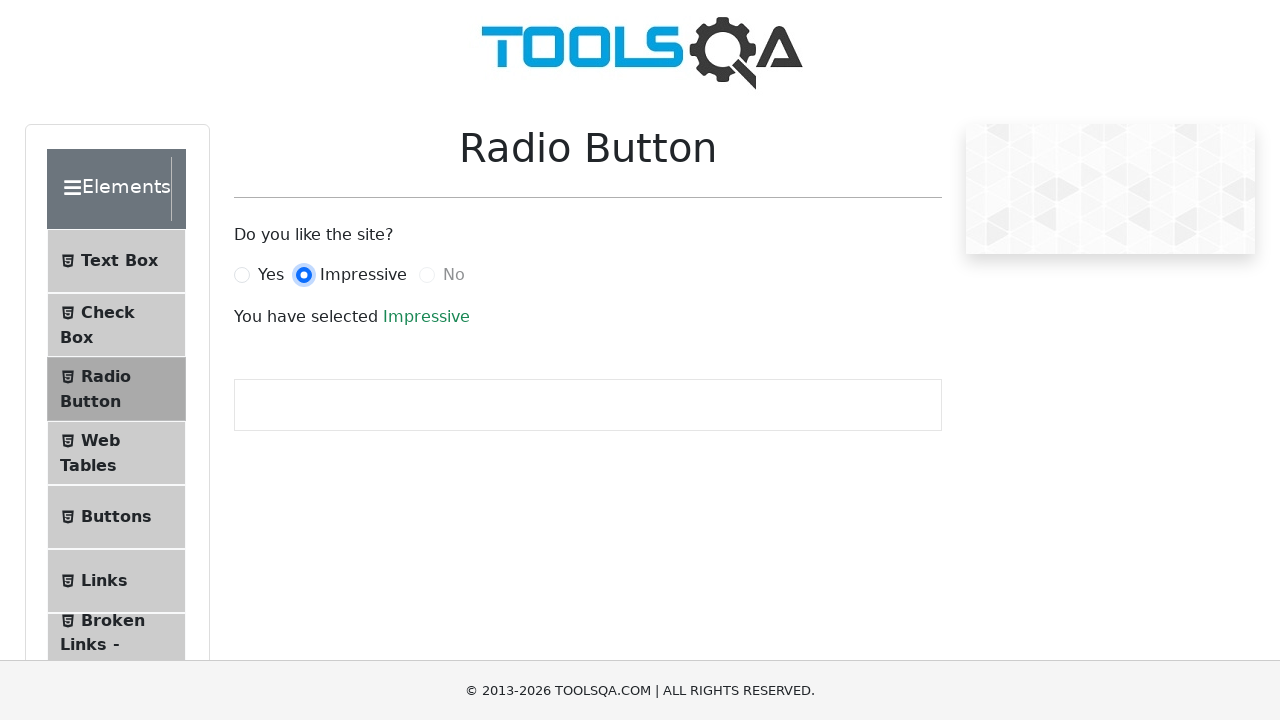

Selection confirmation message appeared
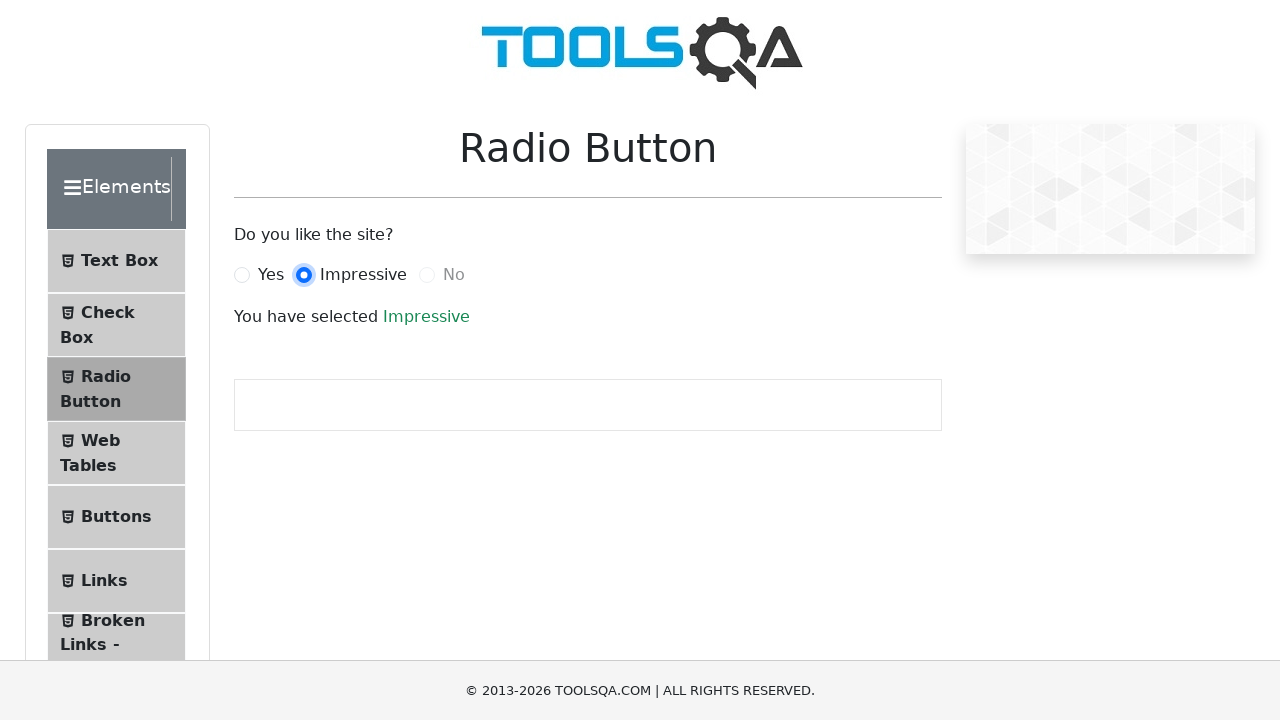

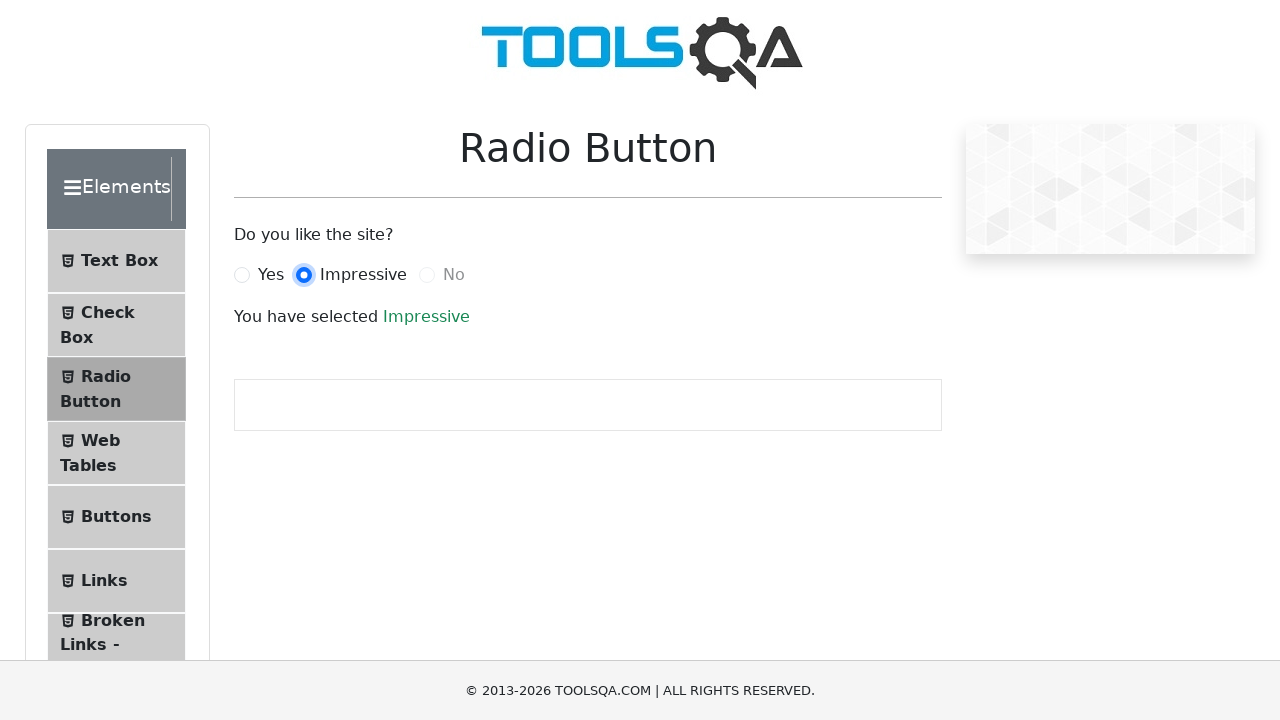